Tests jQuery UI draggable functionality by dragging an element to a new position within an iframe

Starting URL: https://jqueryui.com/draggable

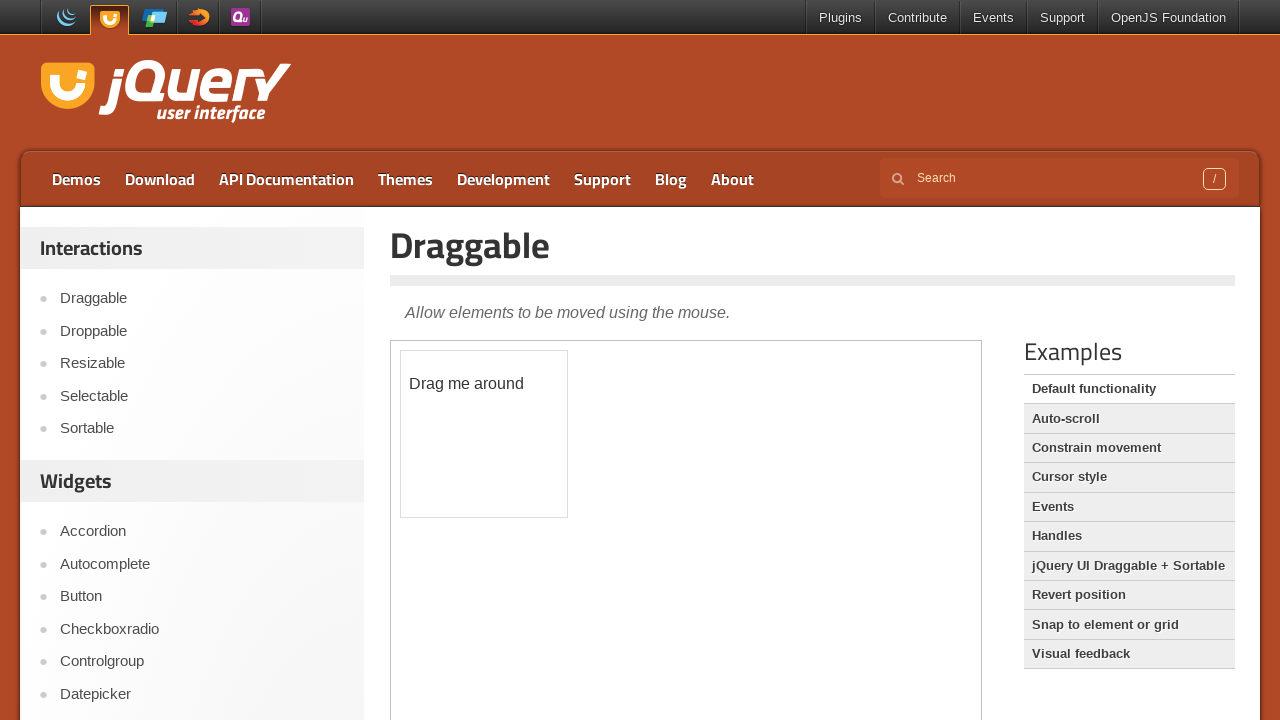

Located the iframe containing the draggable demo
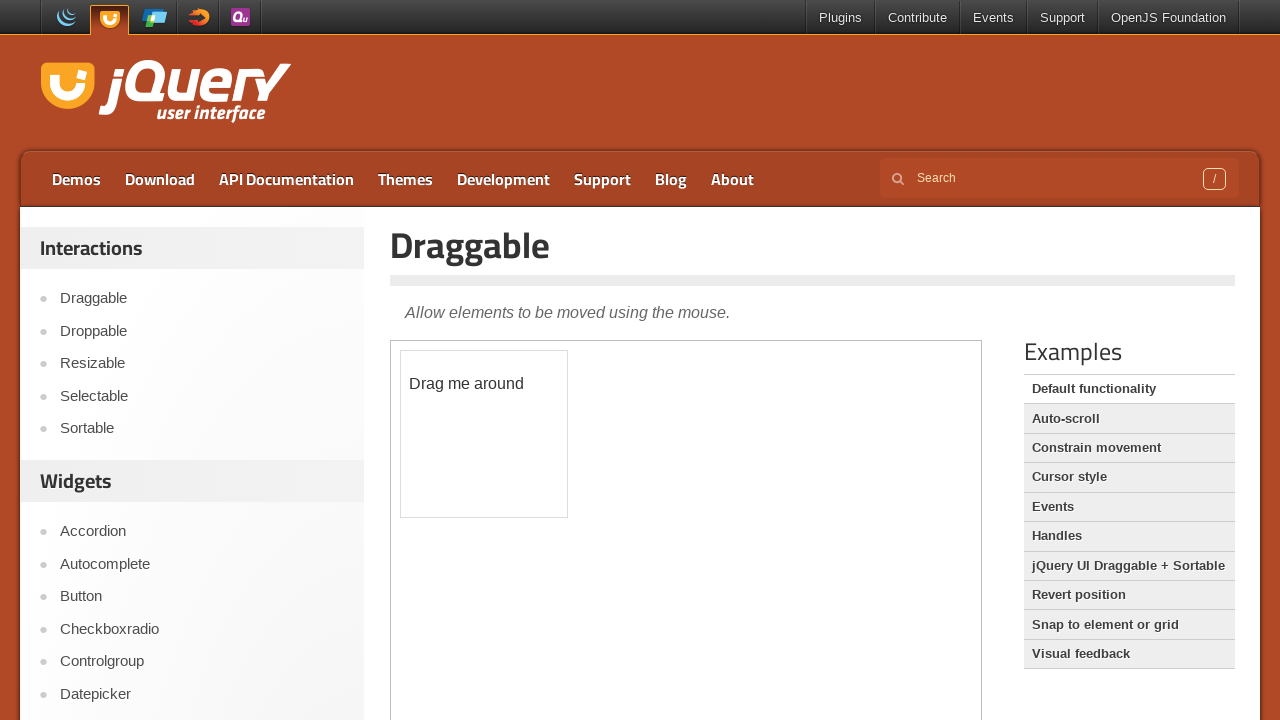

Located the draggable element within the iframe
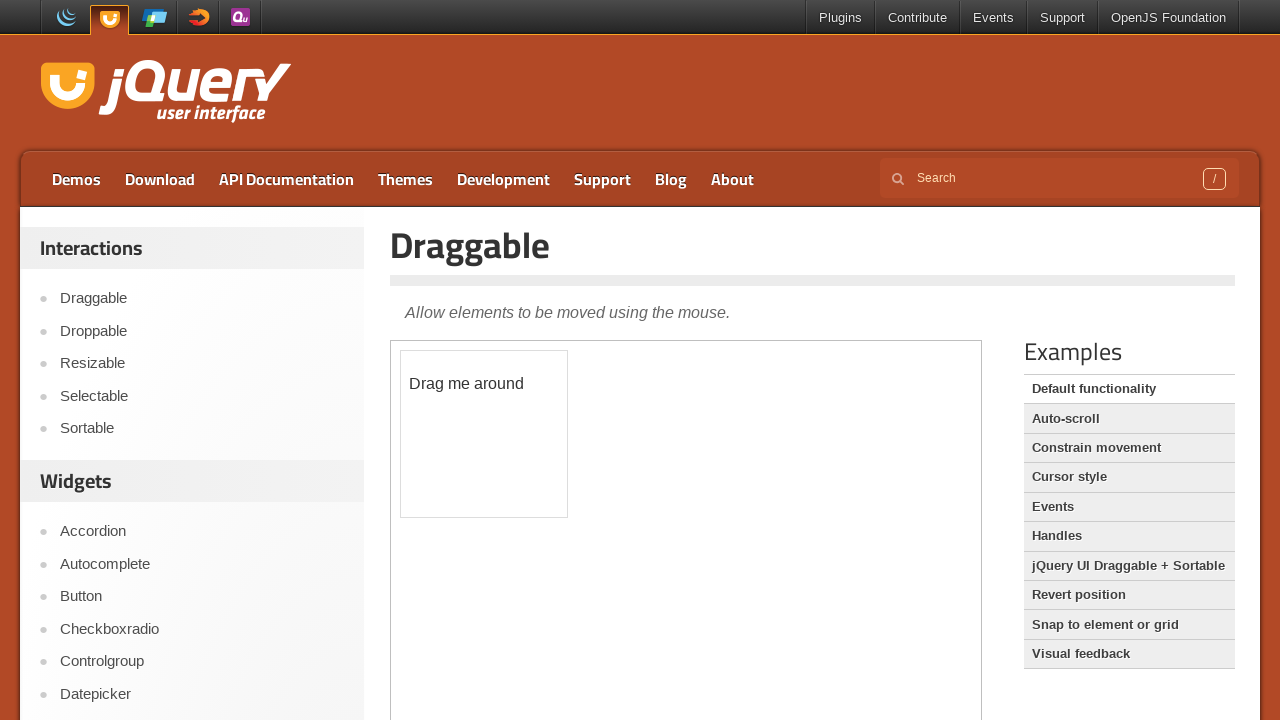

Retrieved bounding box of the draggable element
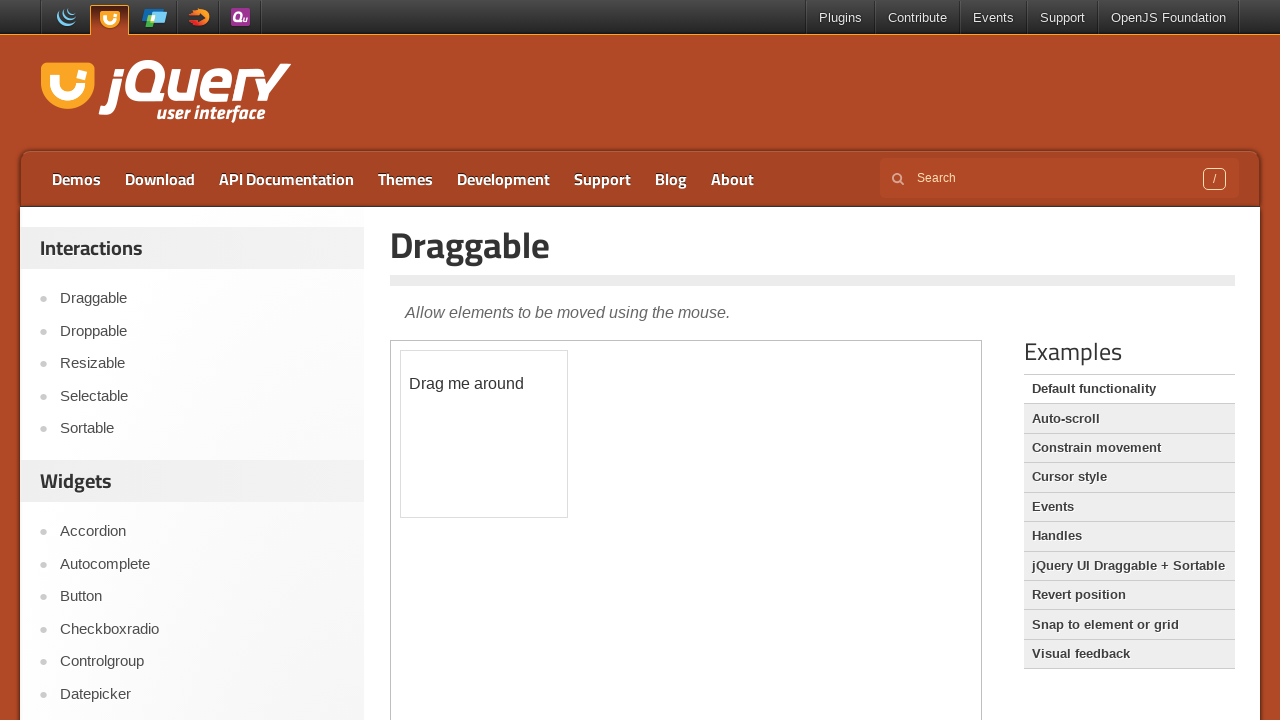

Moved mouse to the center of the draggable element at (484, 434)
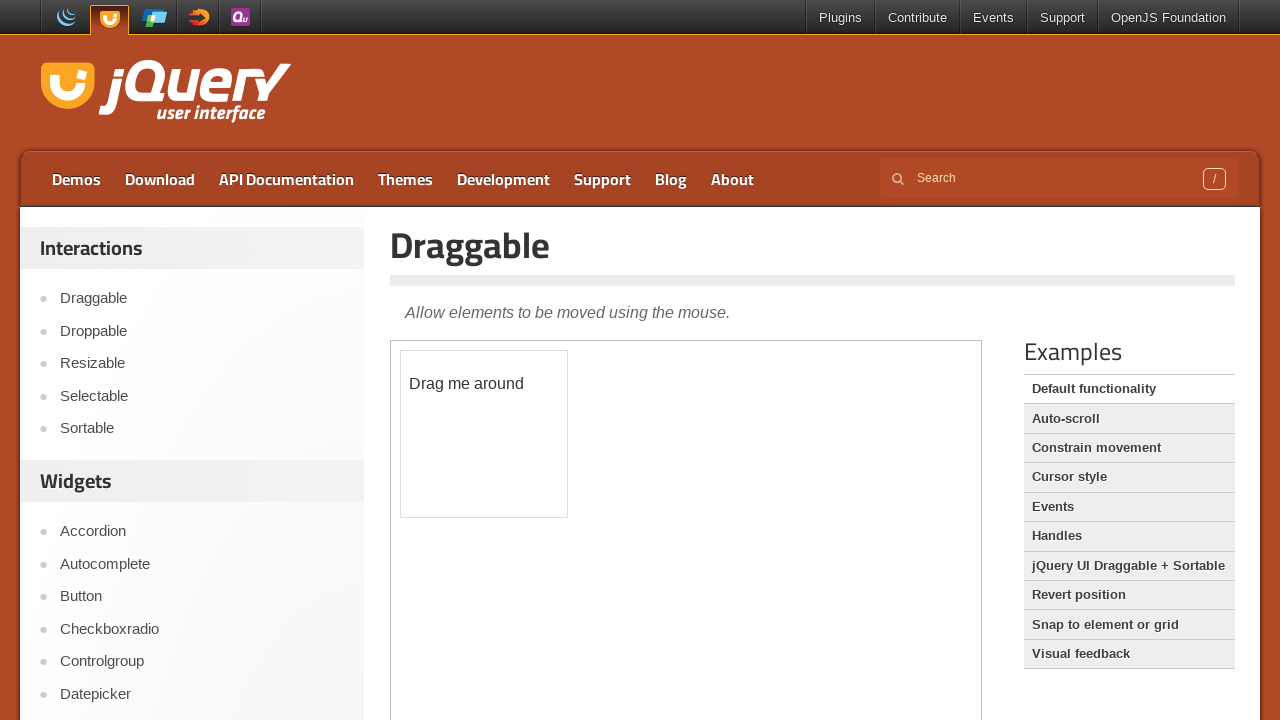

Pressed mouse button down on the draggable element at (484, 434)
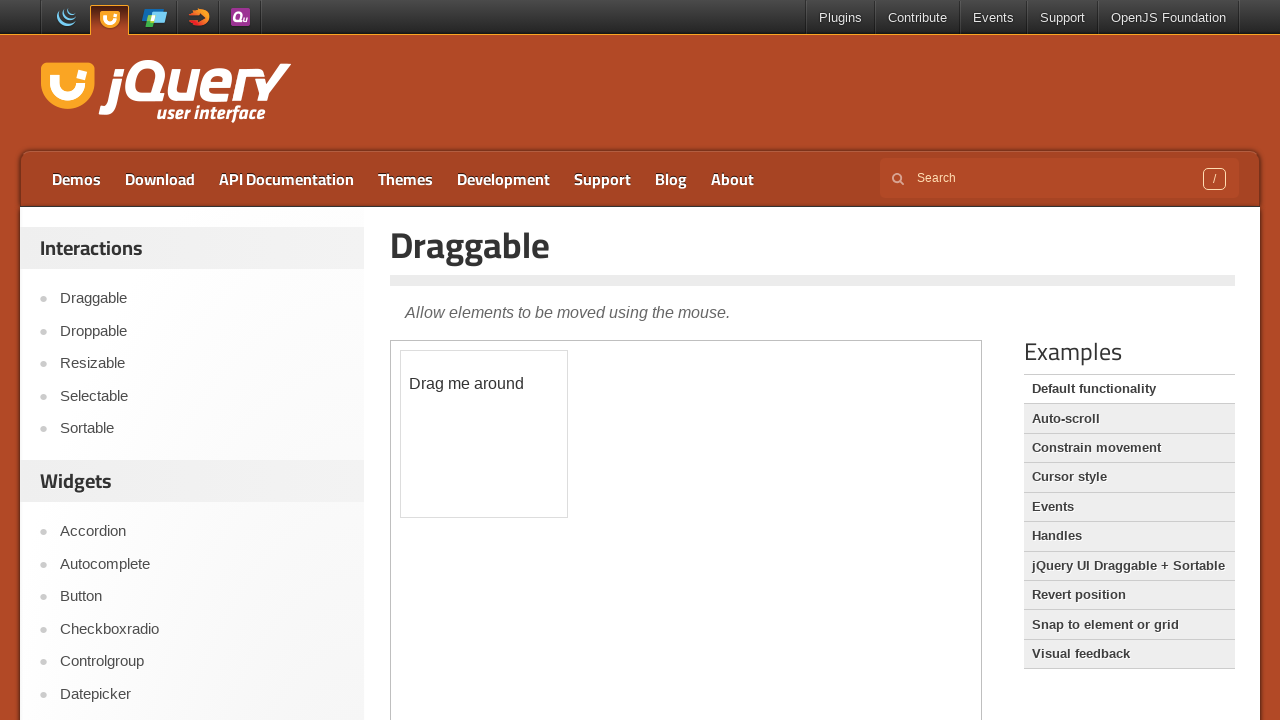

Dragged the element 50px right and 40px down at (534, 474)
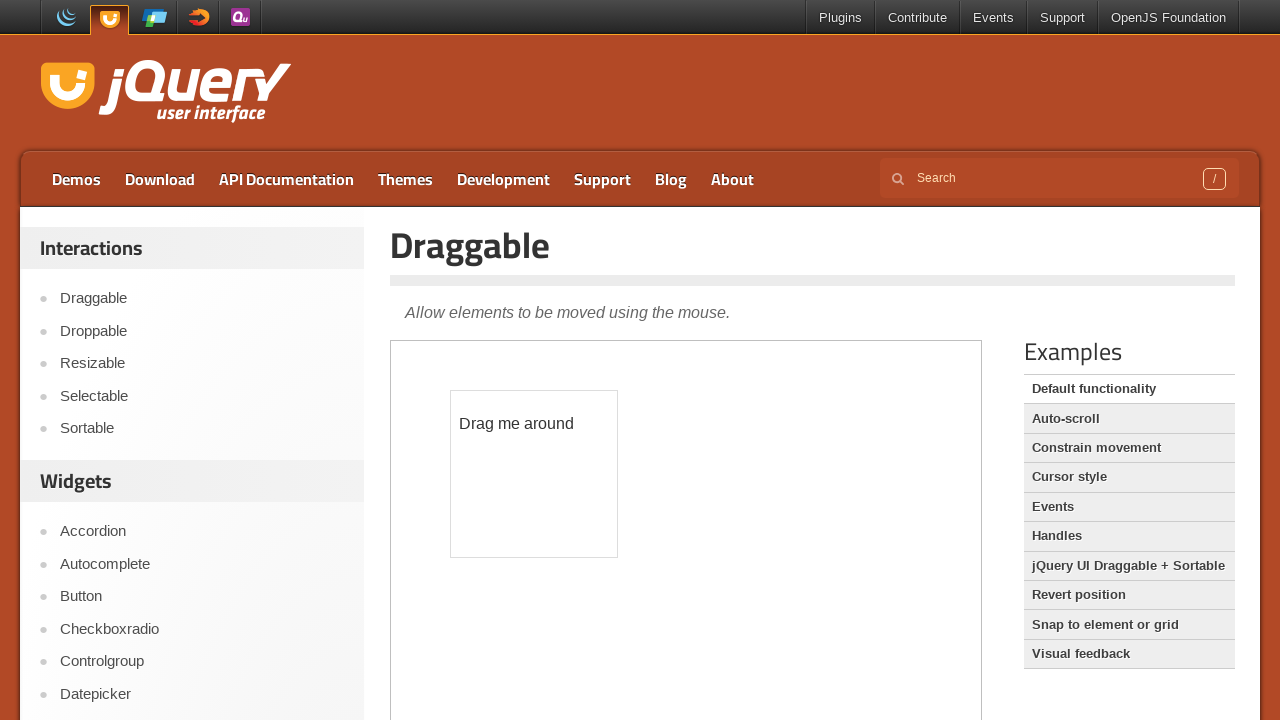

Released mouse button, completing the drag operation at (534, 474)
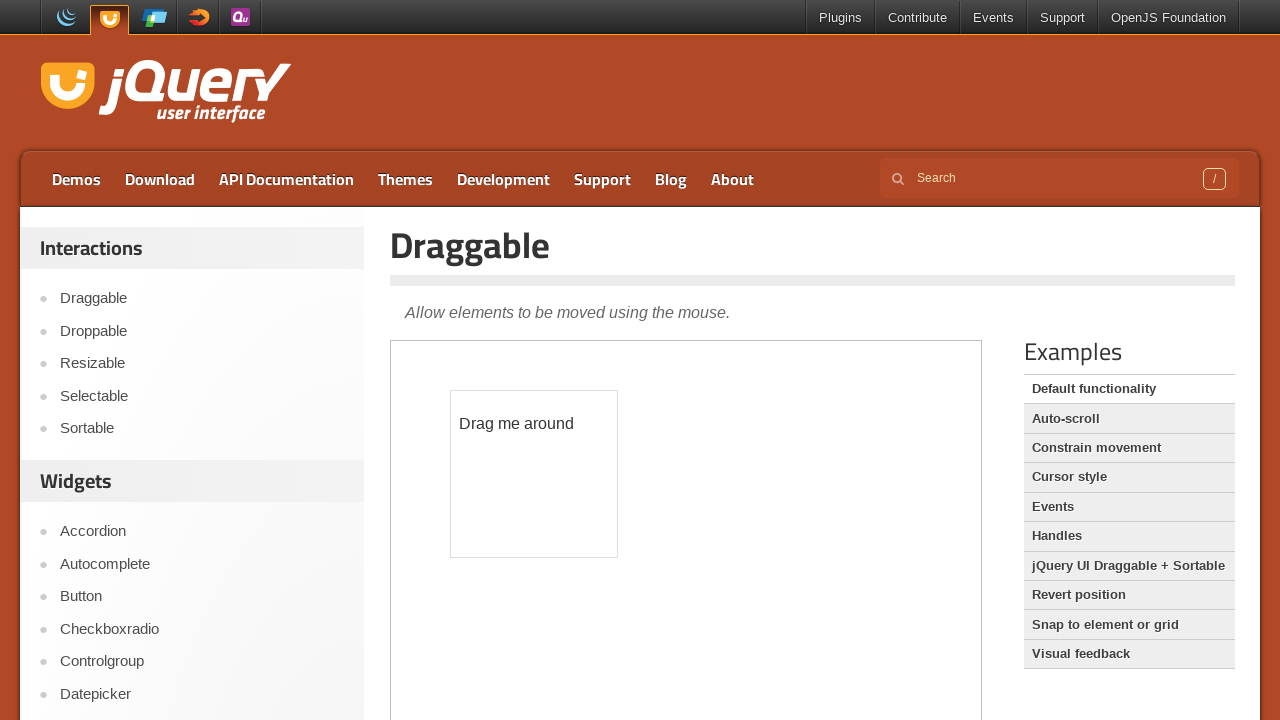

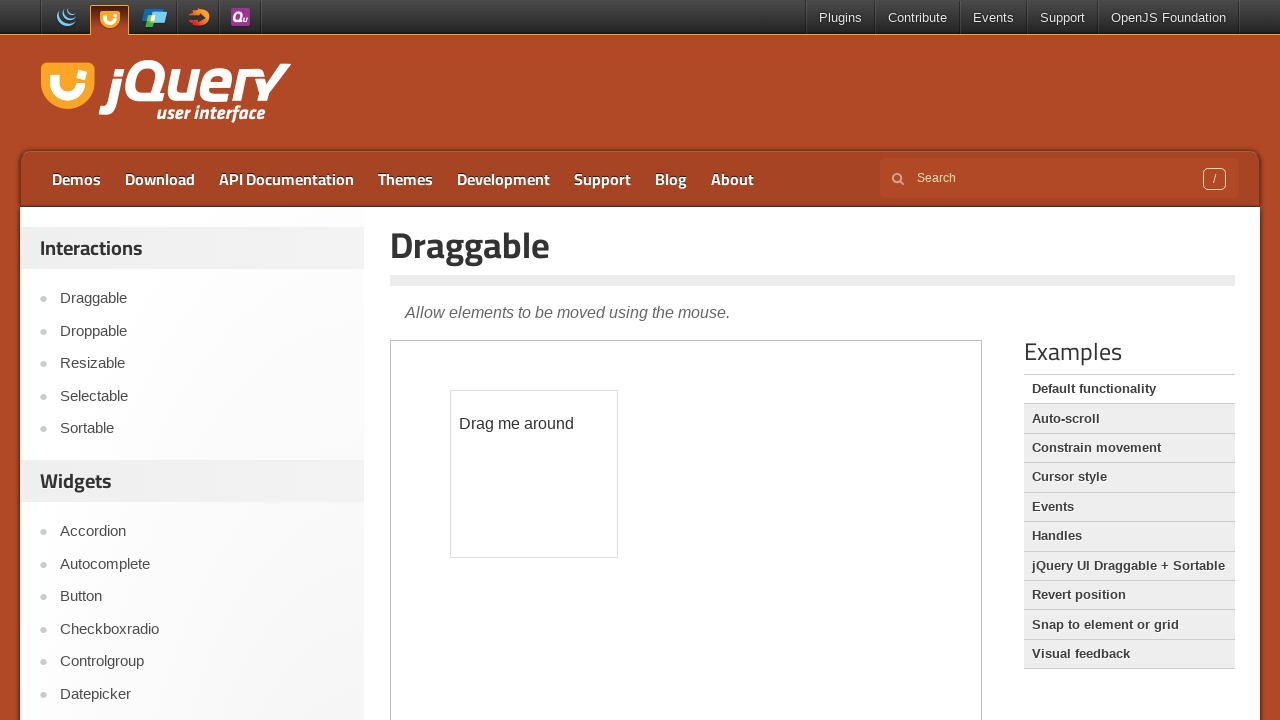